Tests navigation through status code pages by clicking on a status code link, verifying the navigation, then clicking back to return to the main status codes page

Starting URL: https://the-internet.herokuapp.com/status_codes

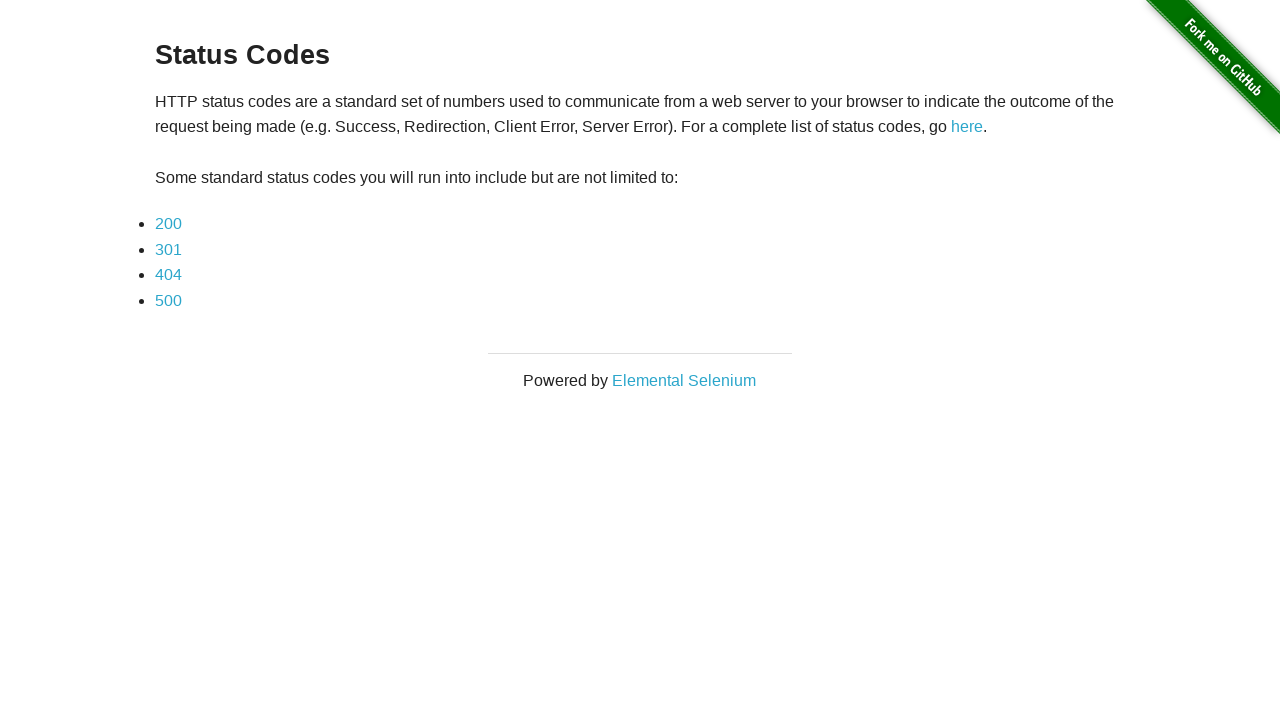

Clicked on status code 200 link at (168, 224) on xpath=//a[contains(@href, 'status_codes/200')]
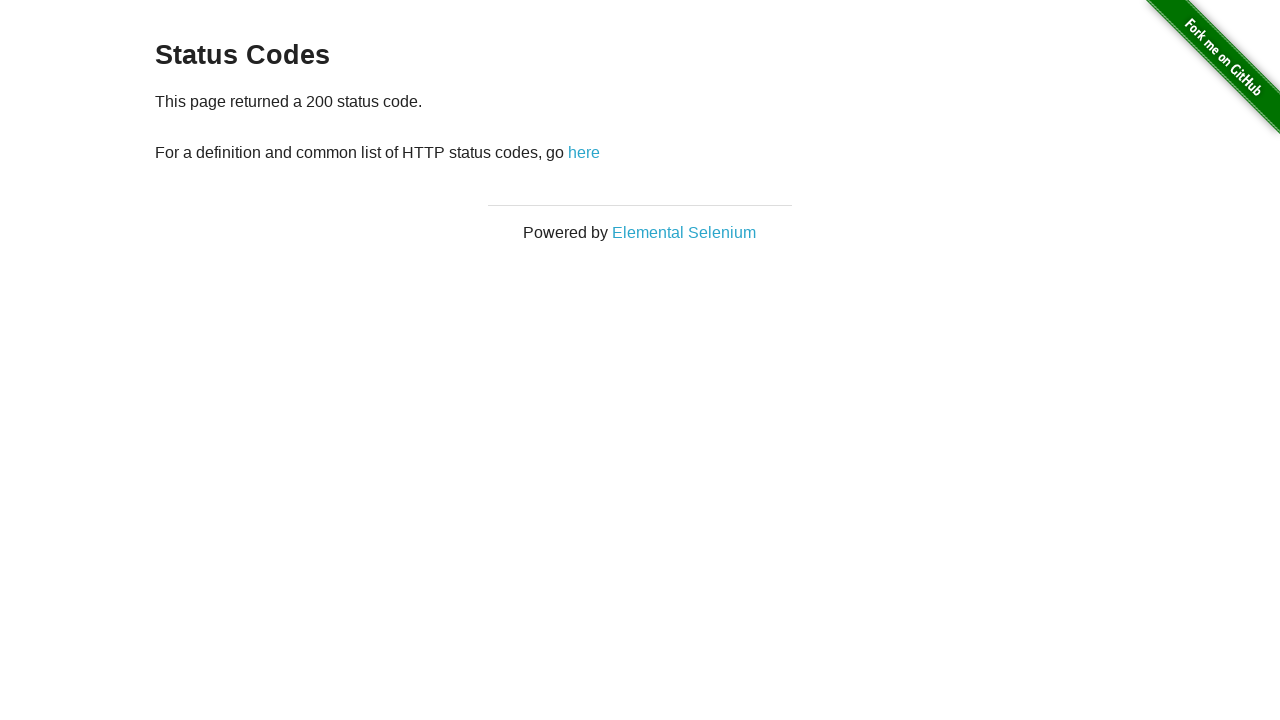

Verified navigation to status code 200 page
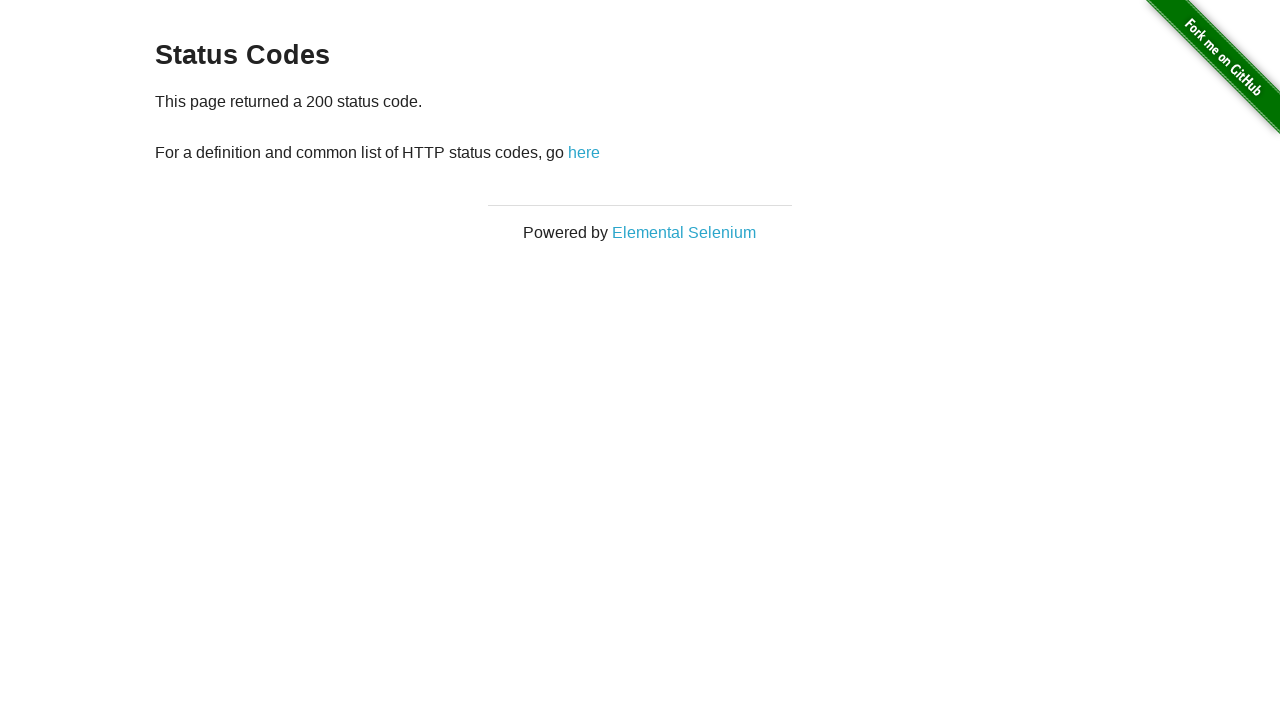

Clicked back link to return to main status codes page at (584, 152) on xpath=//a[contains(@href, '/status_codes')]
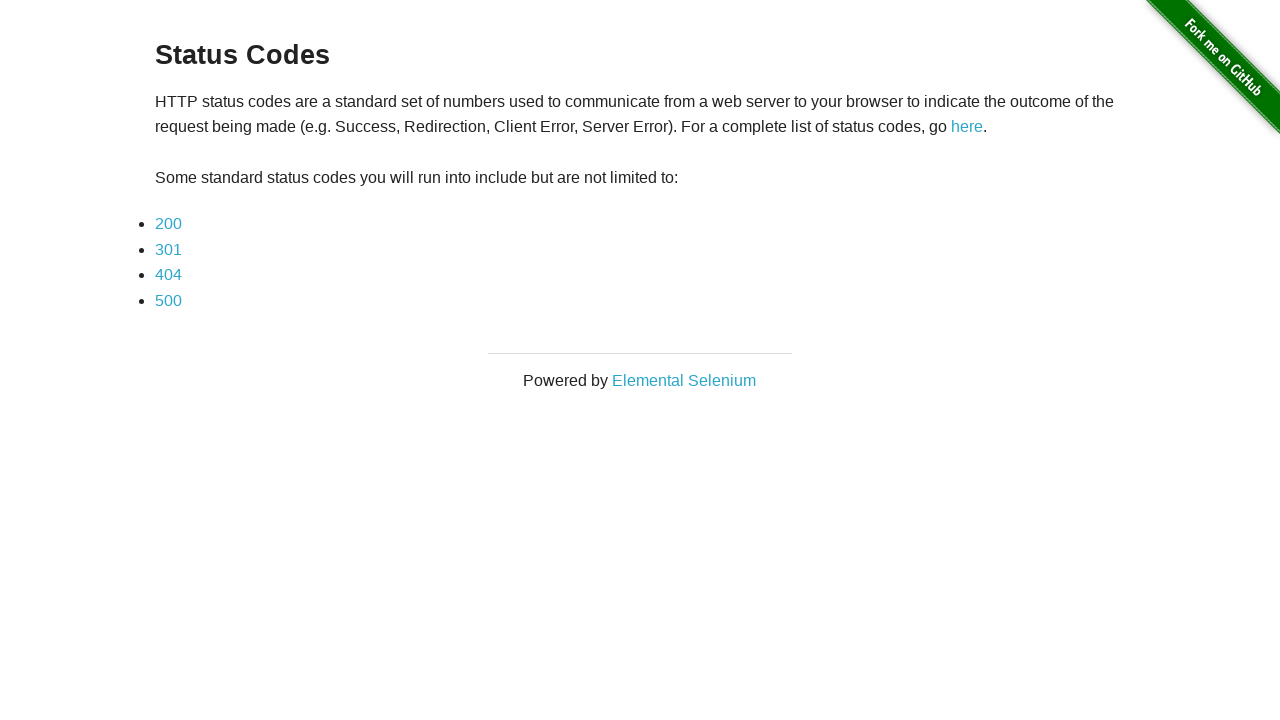

Verified return to main status codes page
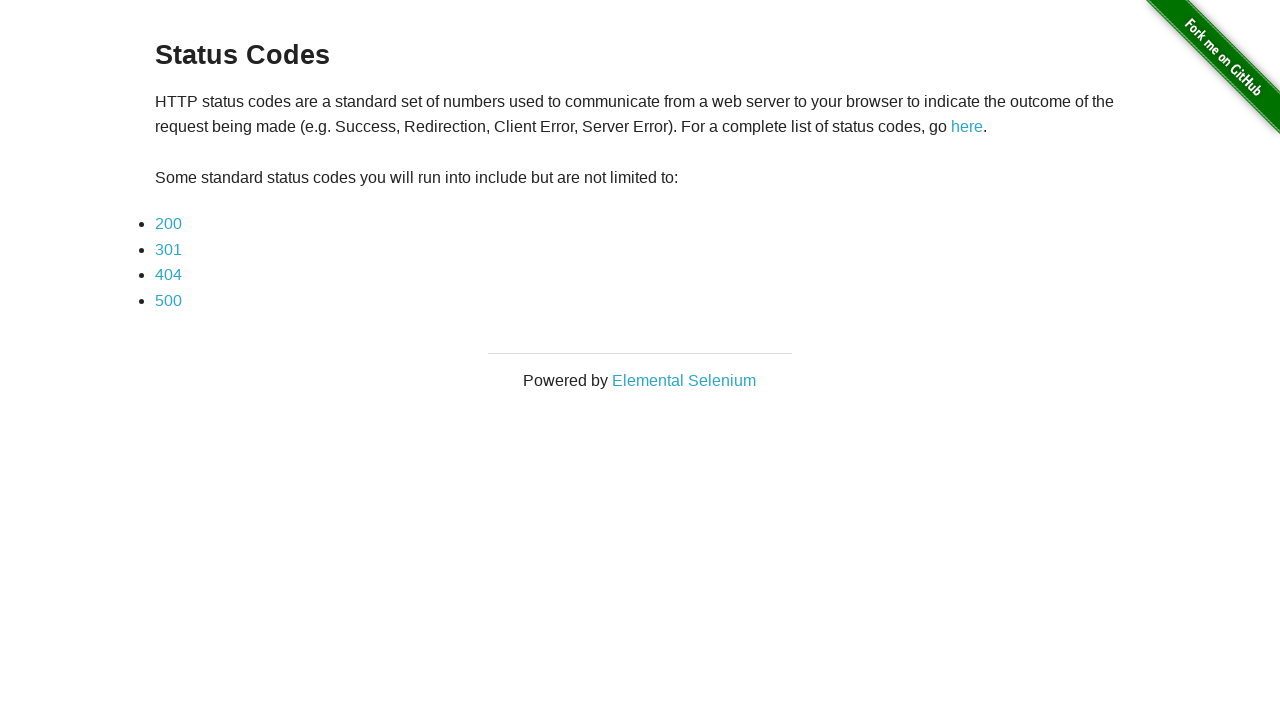

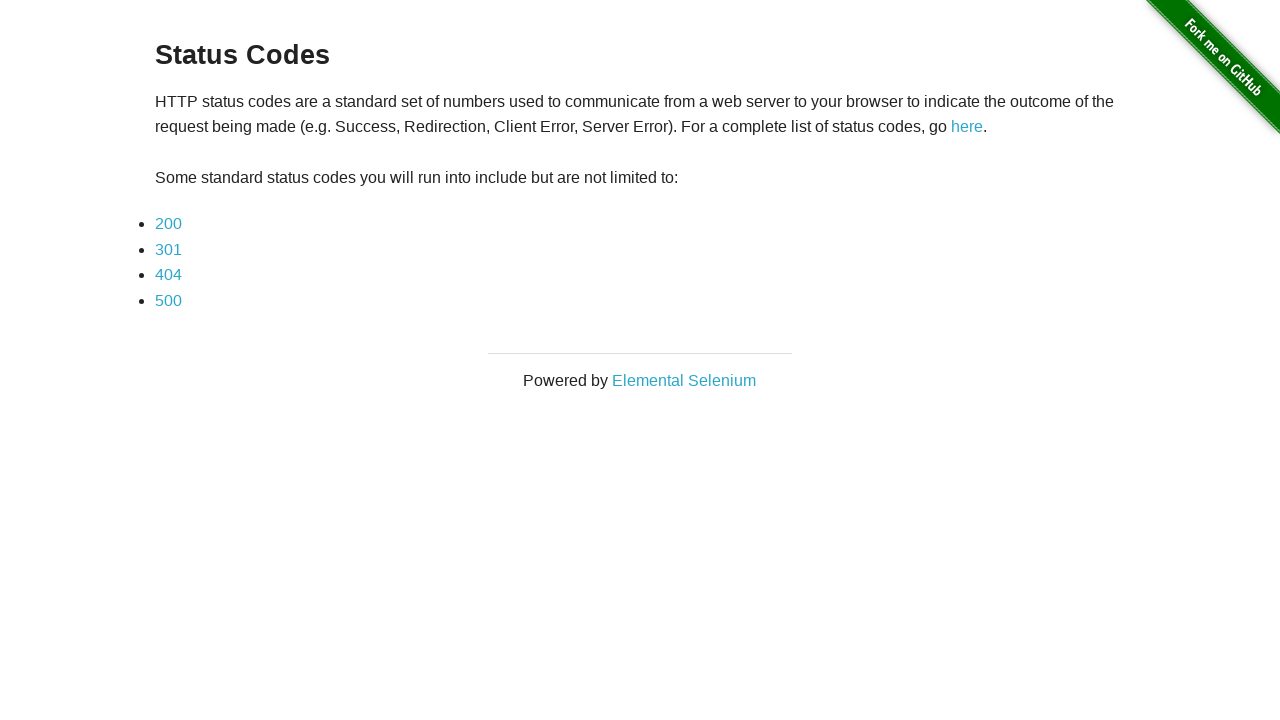